Tests marking all todo items as completed using the 'Mark all as complete' checkbox

Starting URL: https://demo.playwright.dev/todomvc

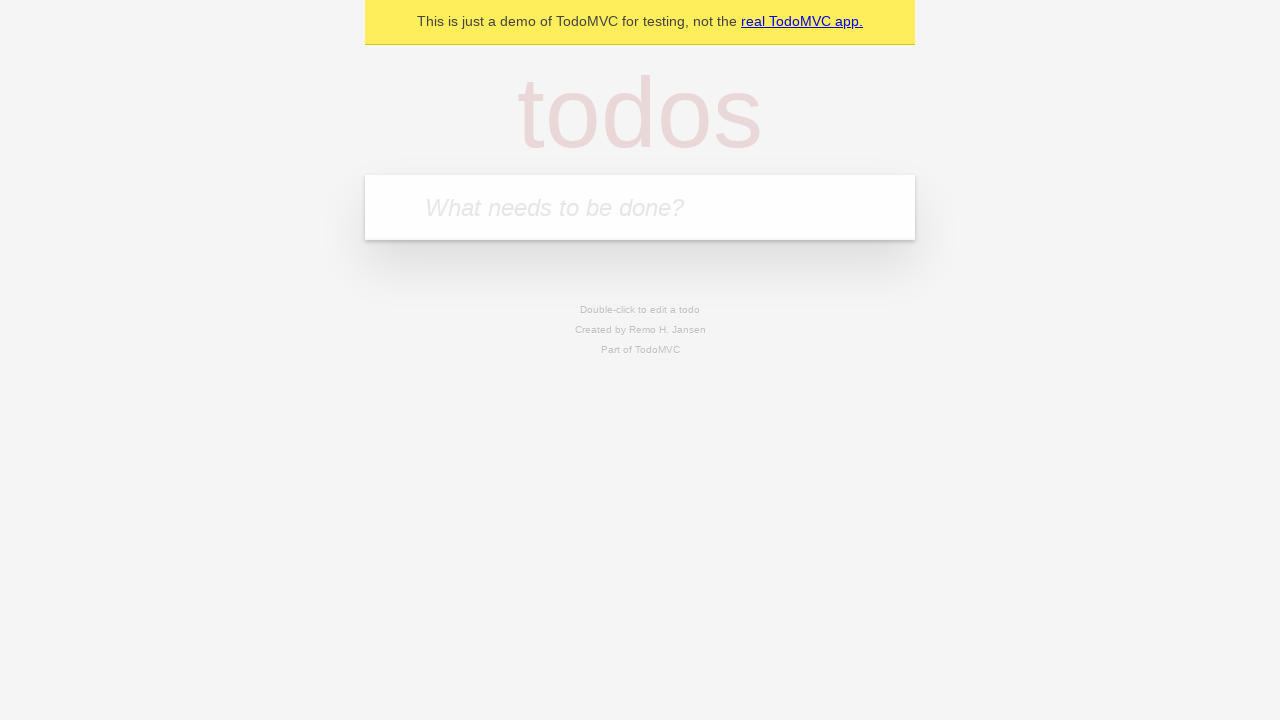

Filled todo input with 'buy some cheese' on internal:attr=[placeholder="What needs to be done?"i]
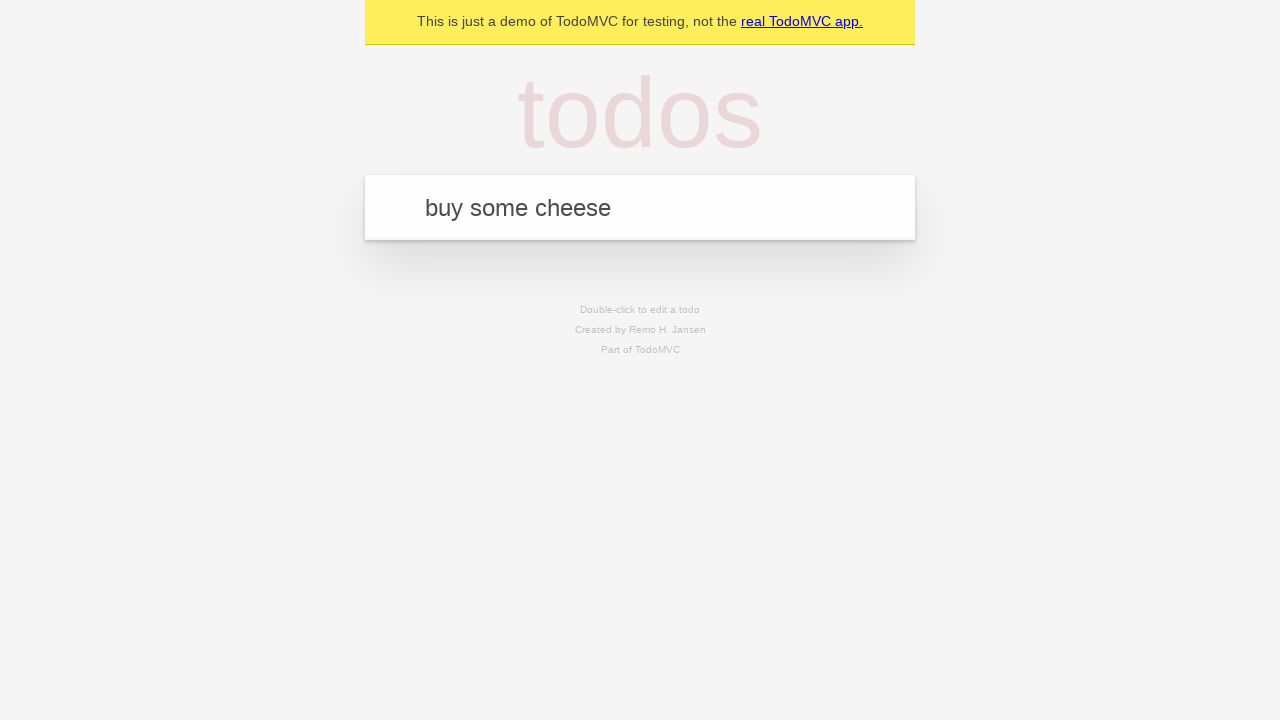

Pressed Enter to add todo 'buy some cheese' on internal:attr=[placeholder="What needs to be done?"i]
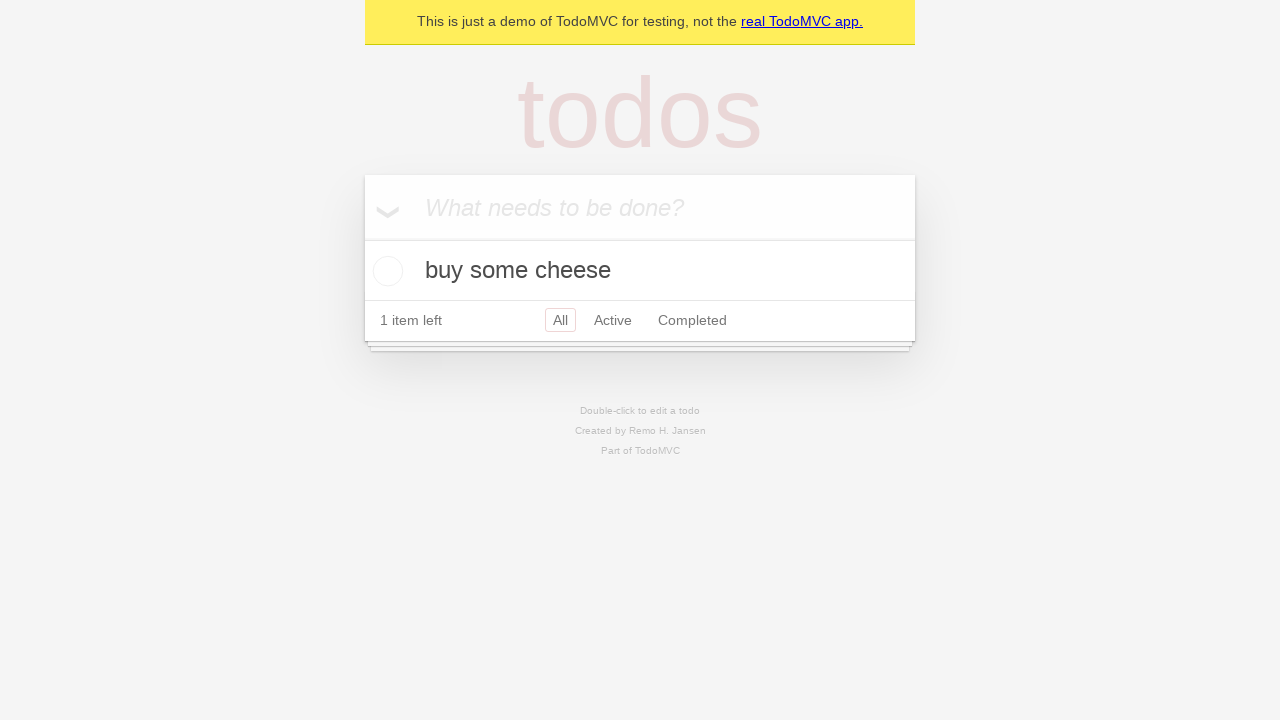

Filled todo input with 'feed the cat' on internal:attr=[placeholder="What needs to be done?"i]
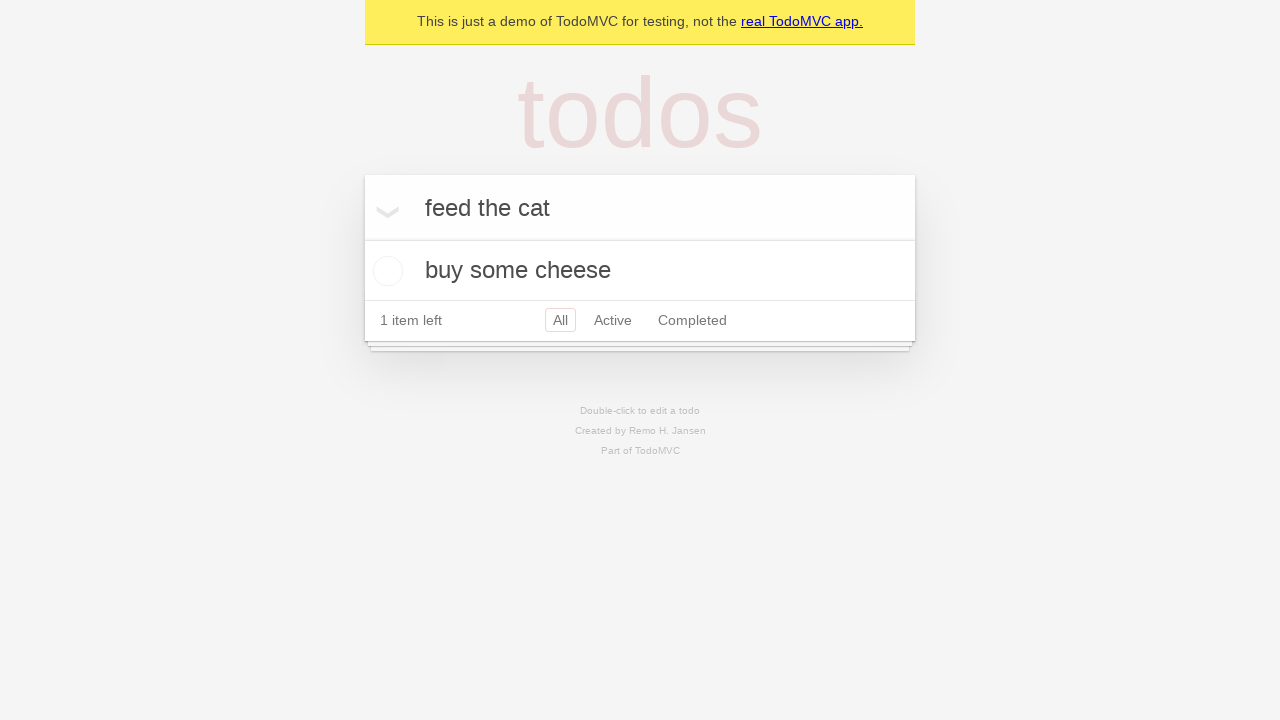

Pressed Enter to add todo 'feed the cat' on internal:attr=[placeholder="What needs to be done?"i]
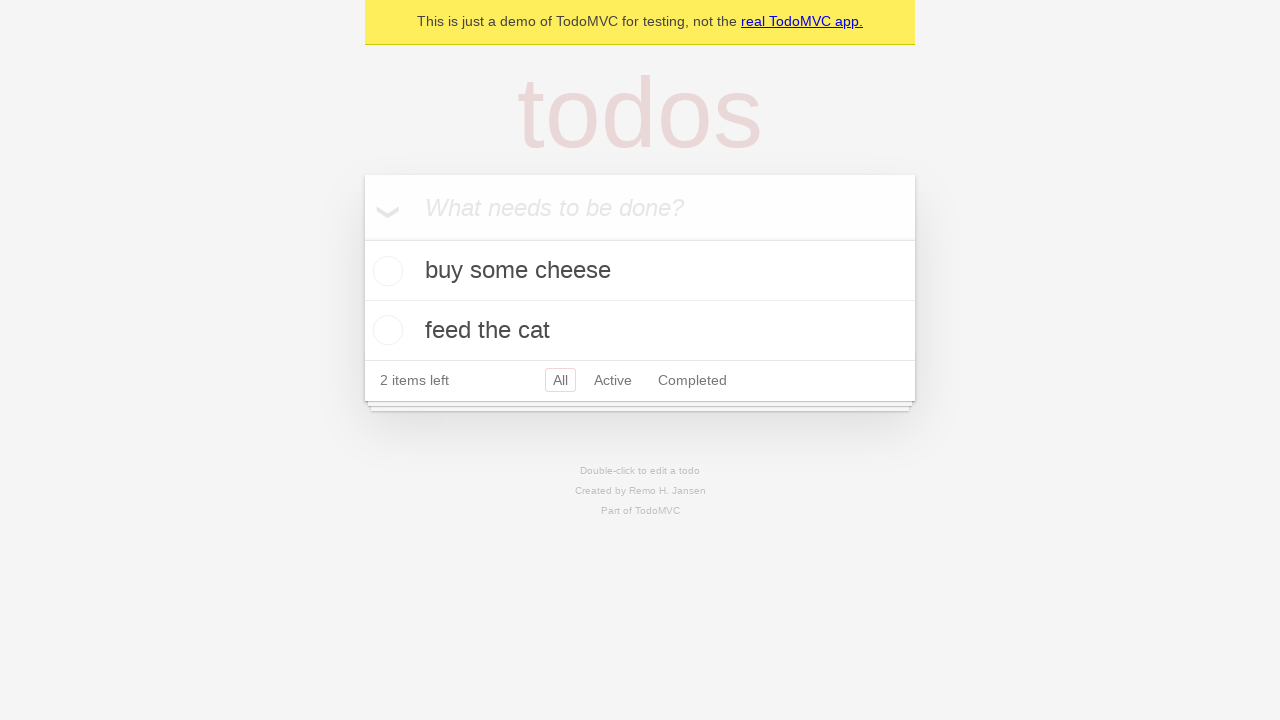

Filled todo input with 'book a doctors appointment' on internal:attr=[placeholder="What needs to be done?"i]
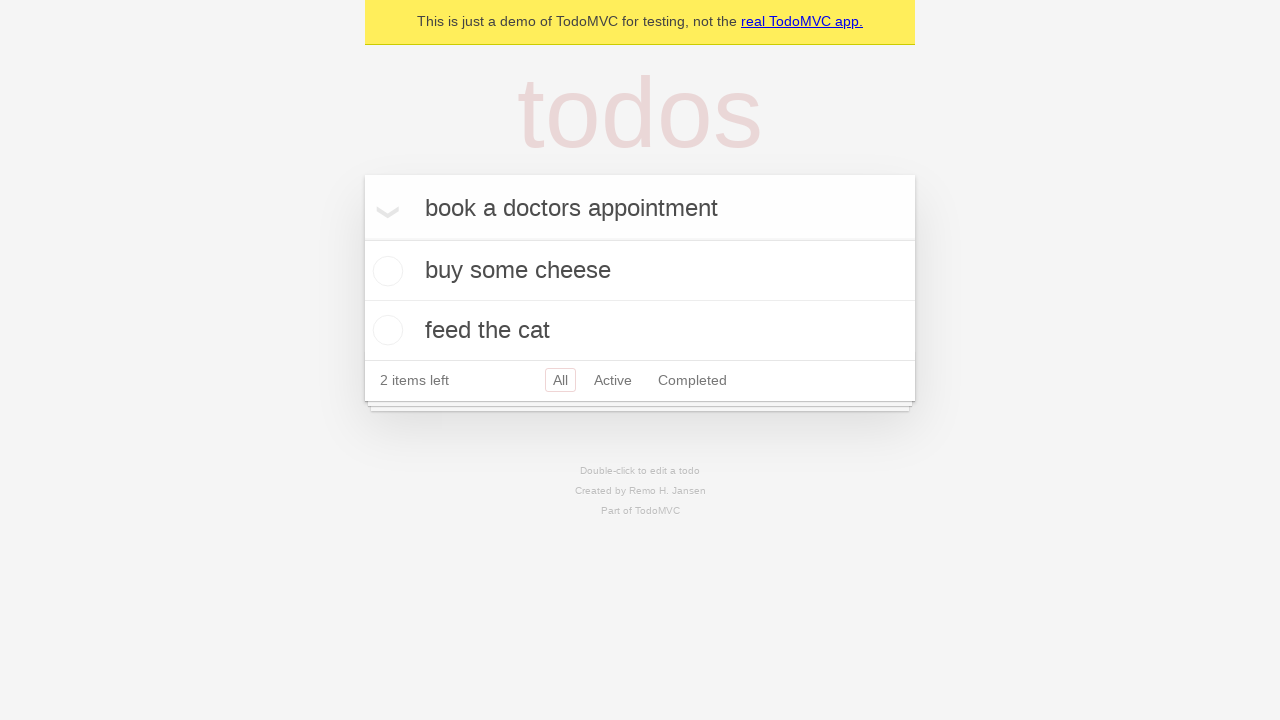

Pressed Enter to add todo 'book a doctors appointment' on internal:attr=[placeholder="What needs to be done?"i]
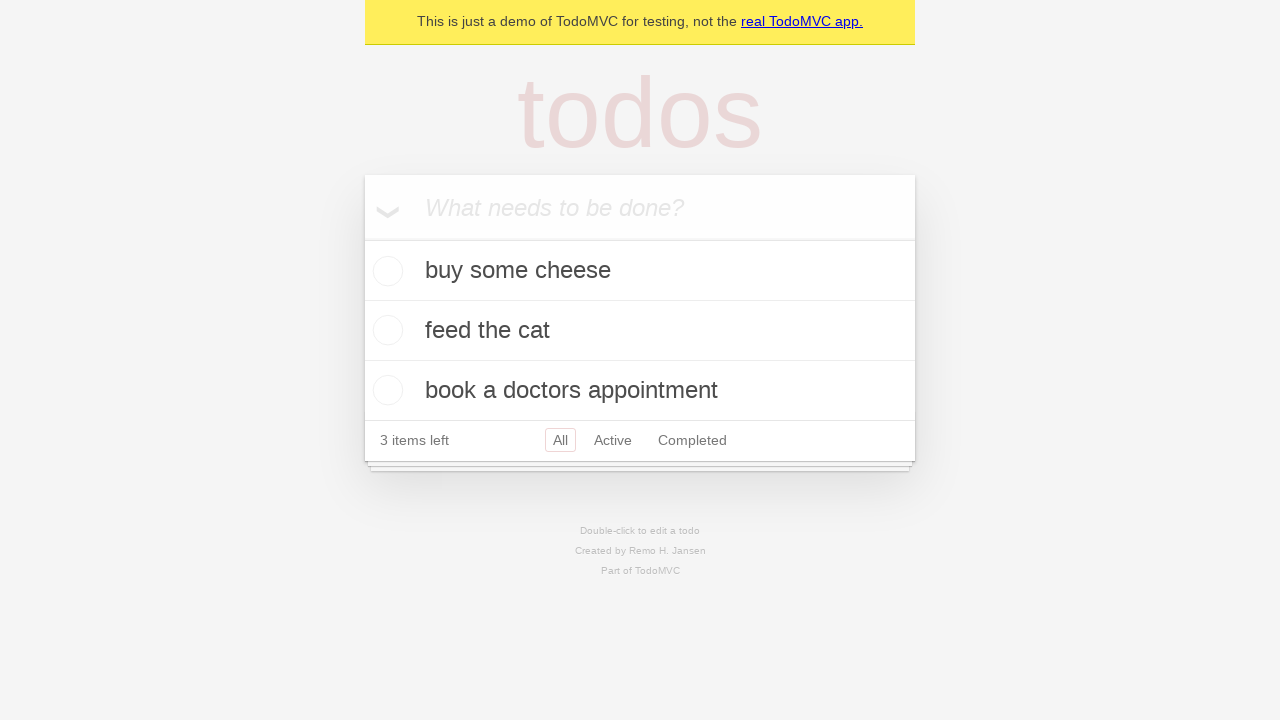

Waited for all 3 todo items to be added to the page
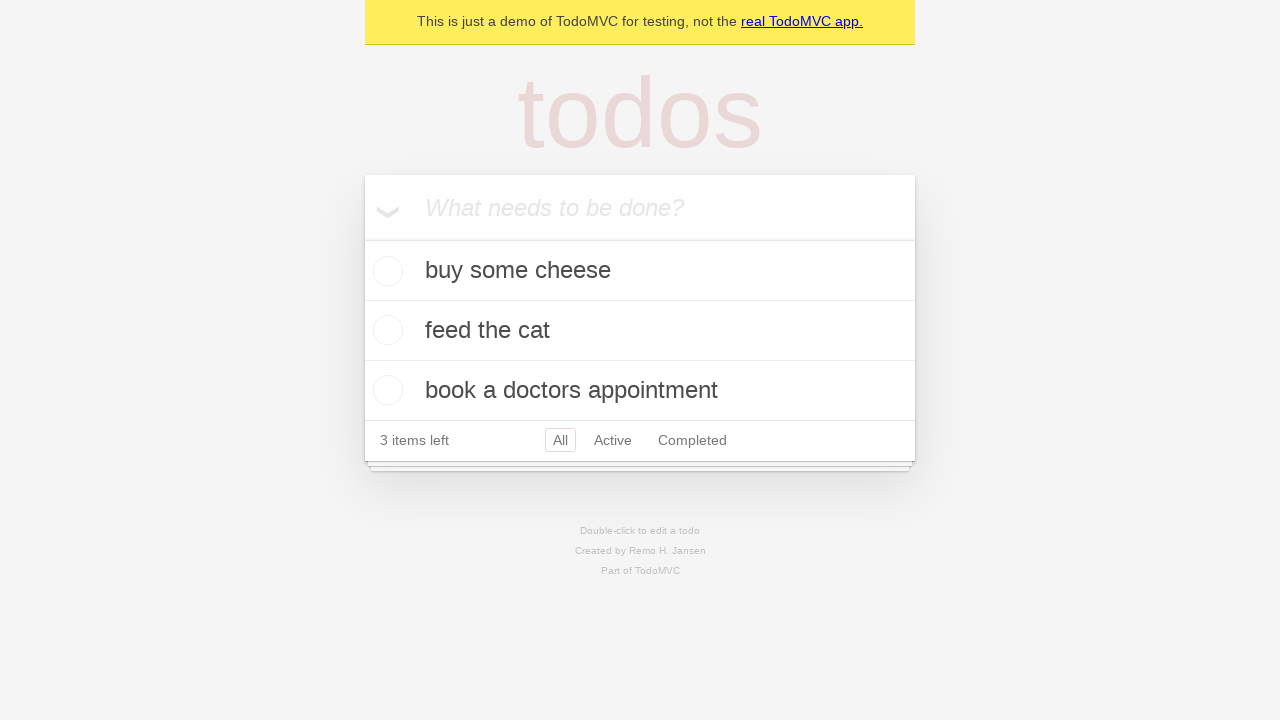

Clicked 'Mark all as complete' checkbox at (362, 238) on internal:label="Mark all as complete"i
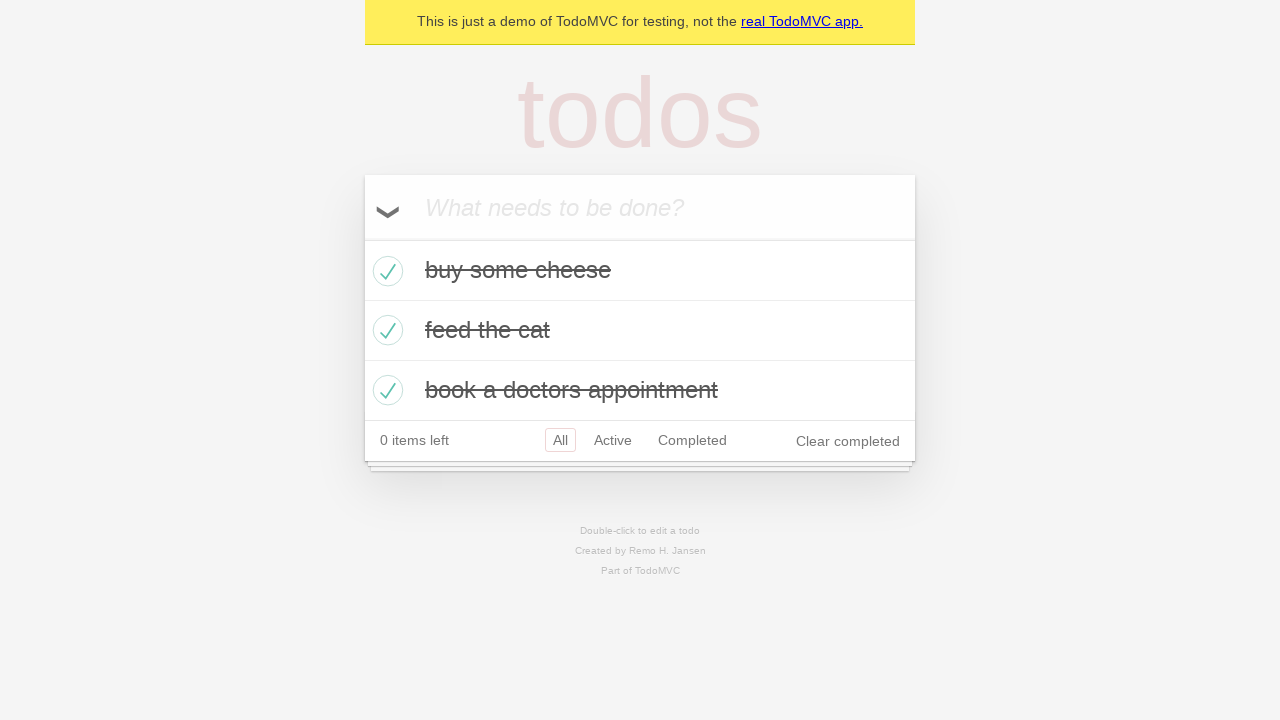

All todo items marked as completed
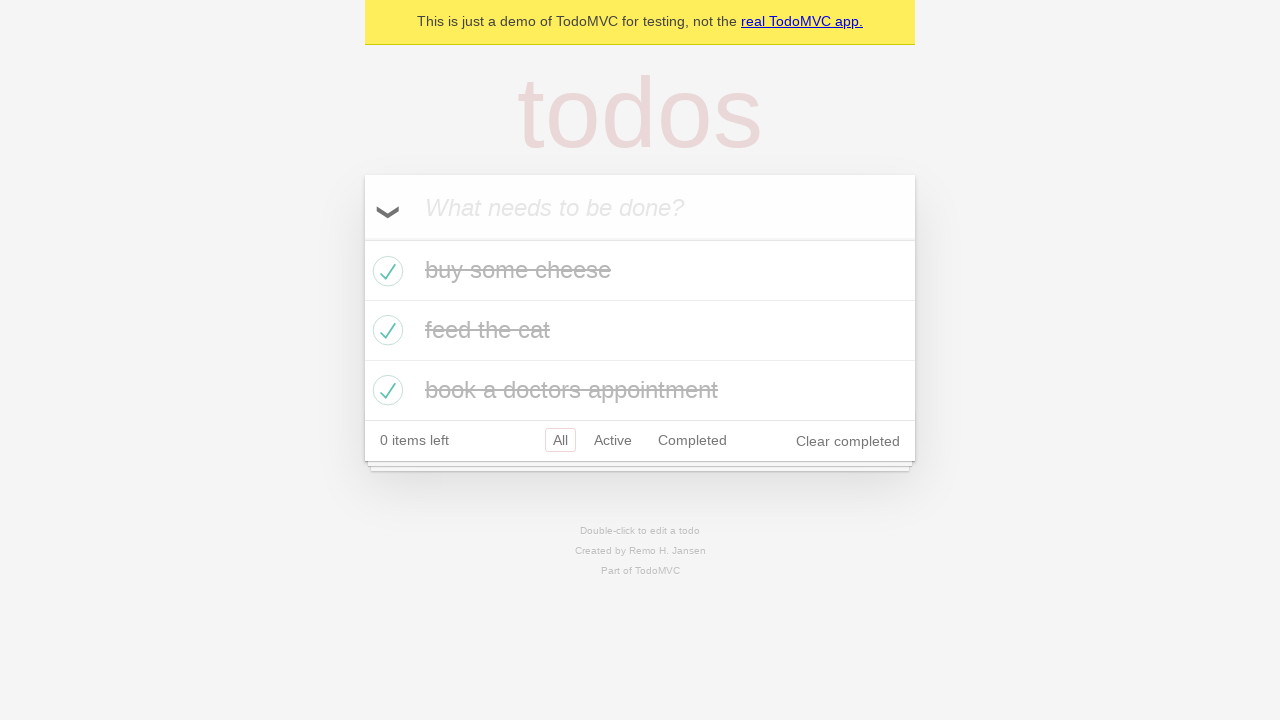

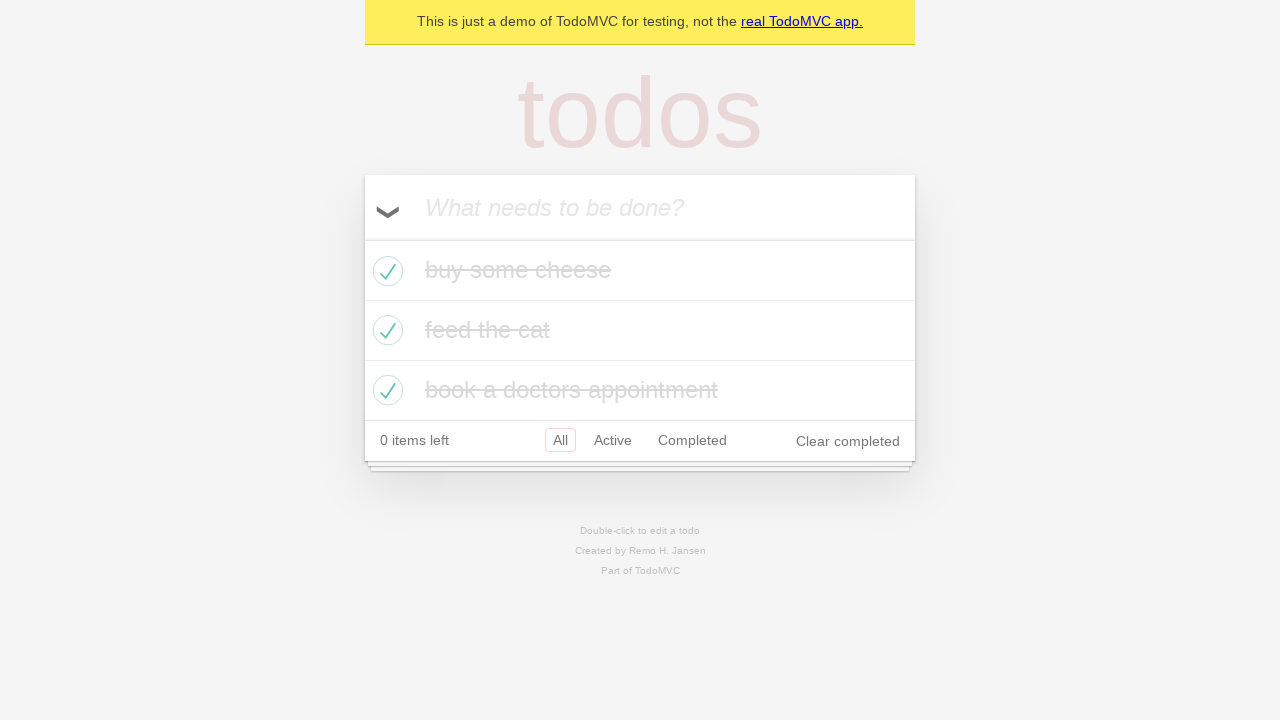